Tests drag and drop functionality by dragging an element and dropping it onto a target, then verifying the drop was successful

Starting URL: http://jqueryui.com/resources/demos/droppable/default.html

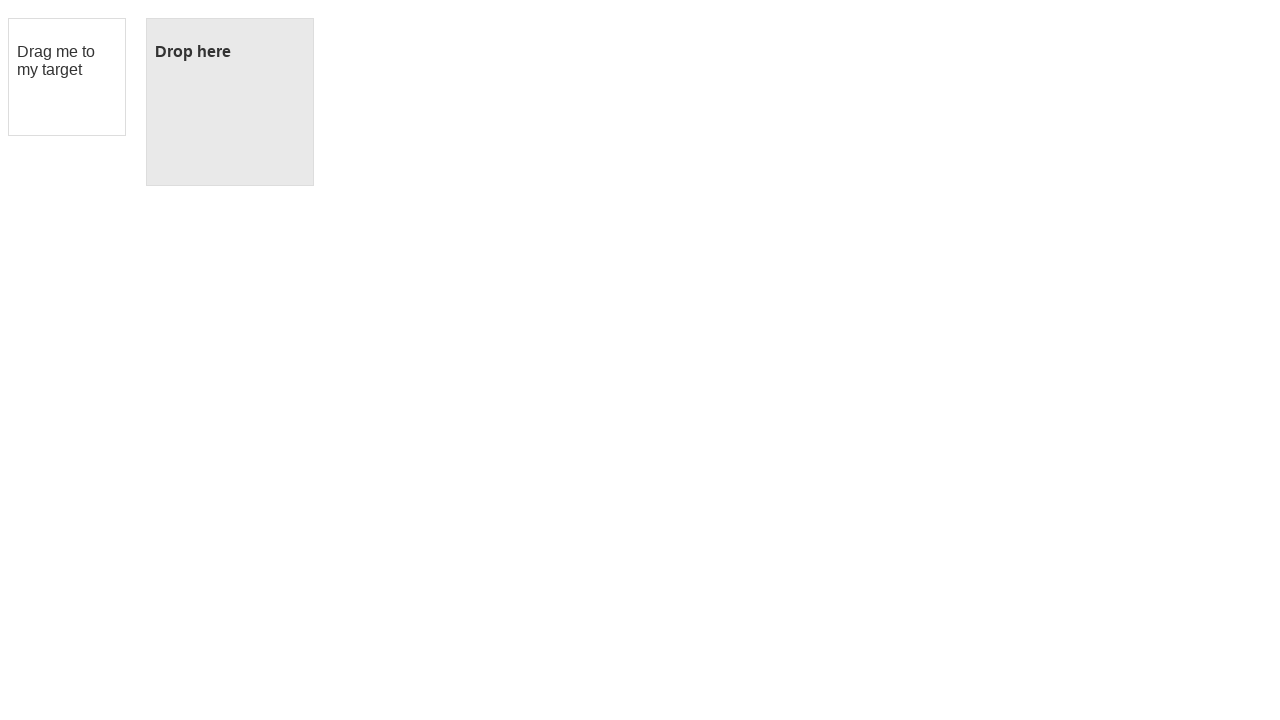

Located draggable element
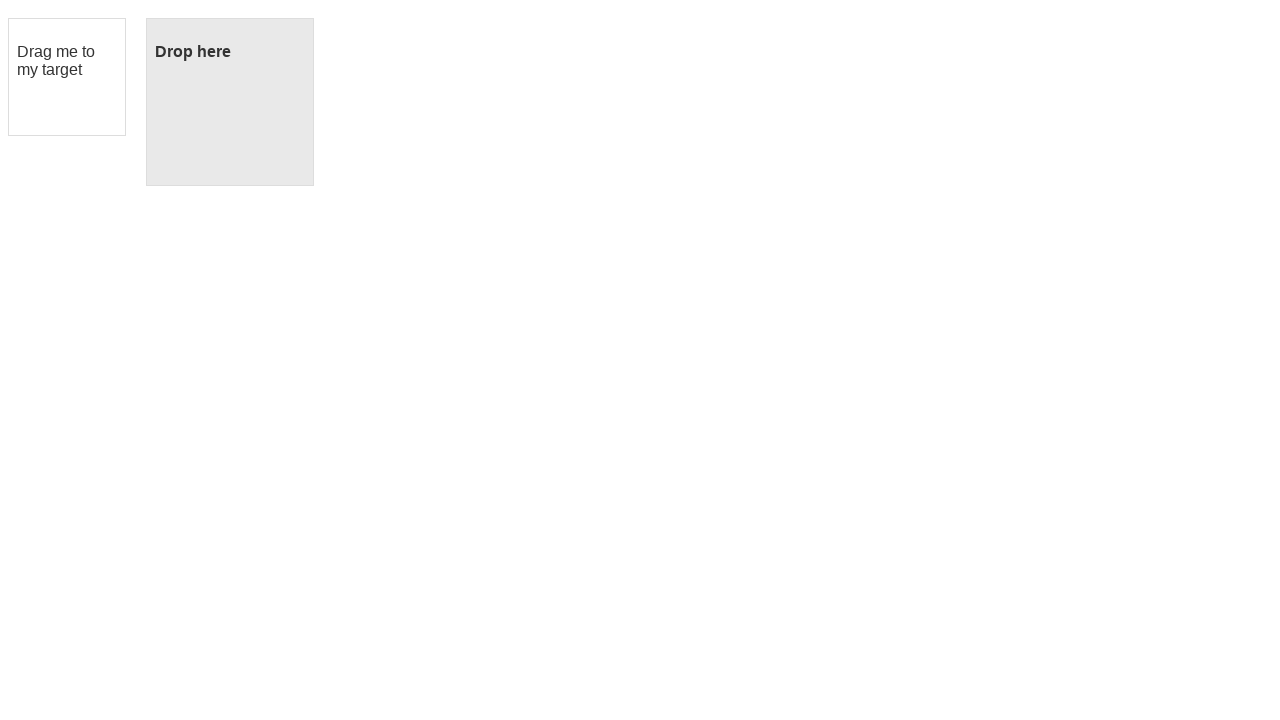

Located droppable target element
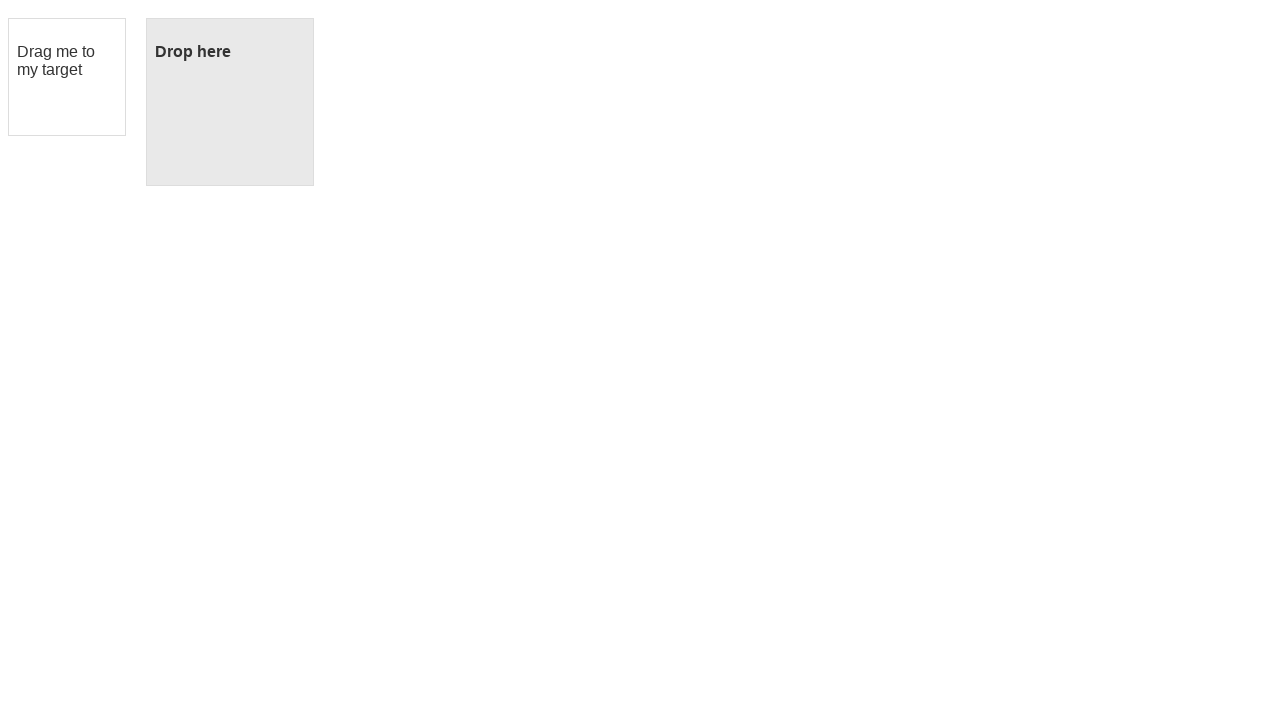

Dragged element onto target at (230, 102)
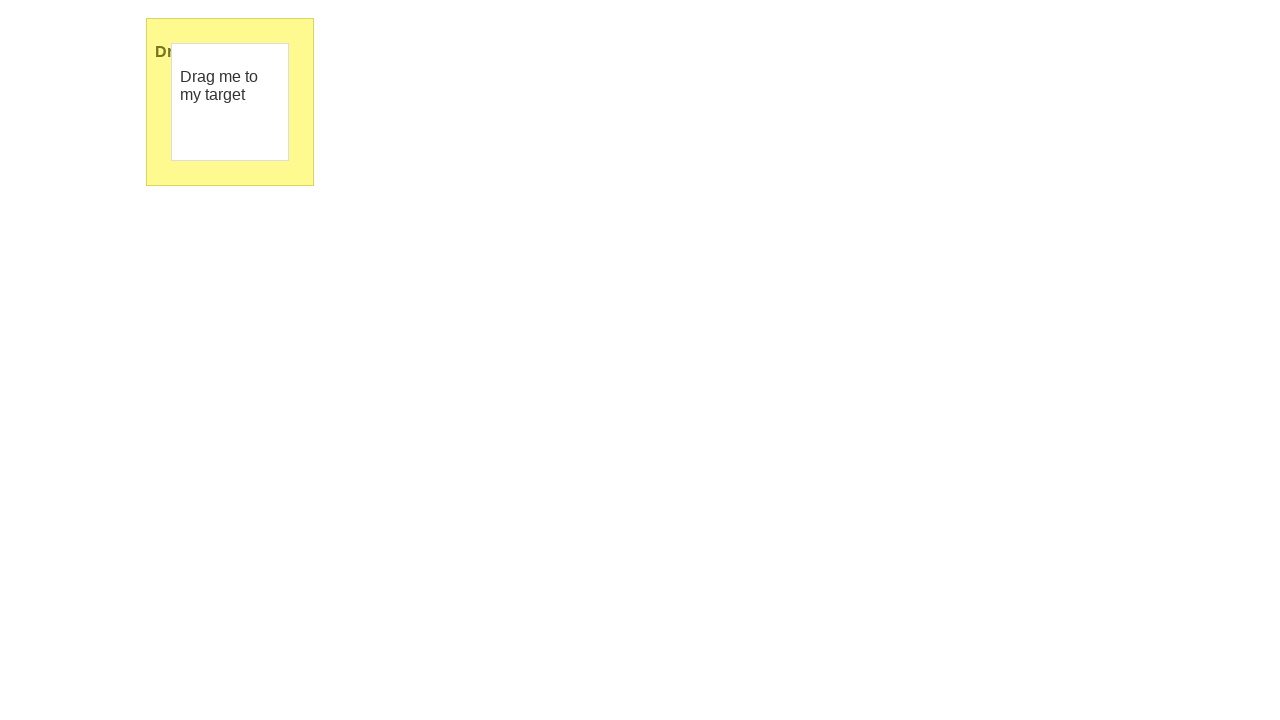

Verified drop was successful - 'Dropped!' message displayed
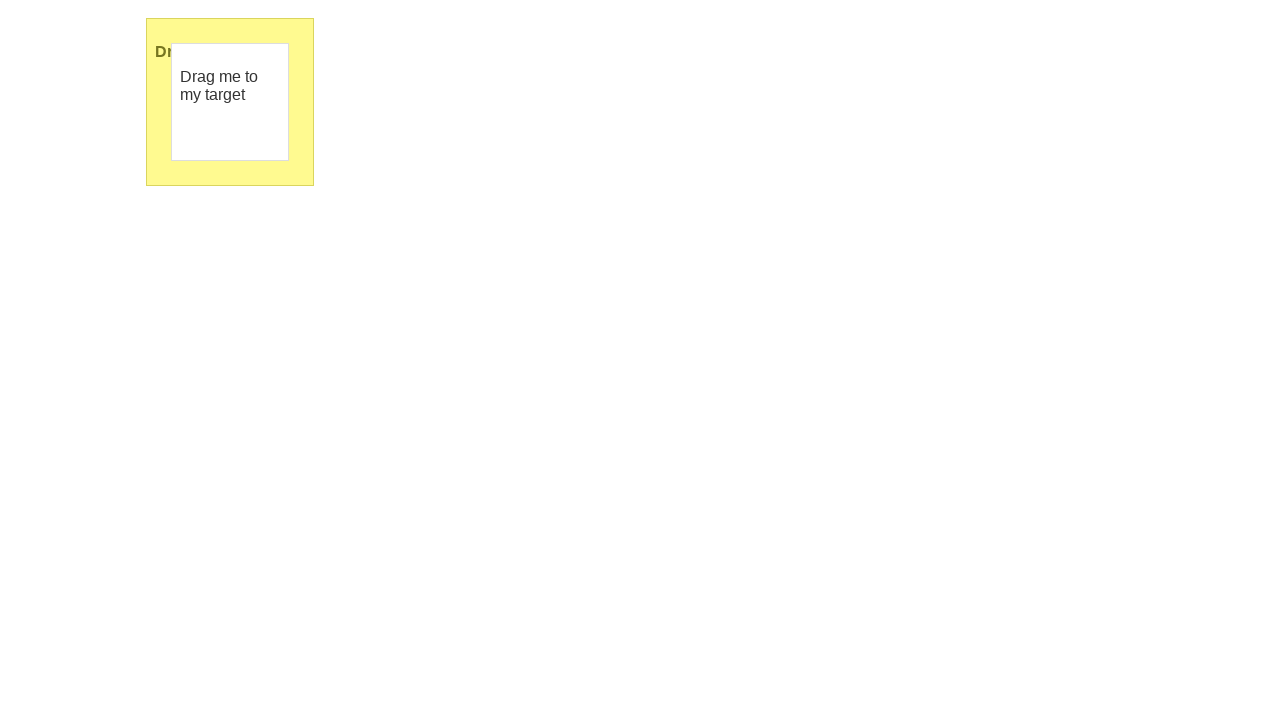

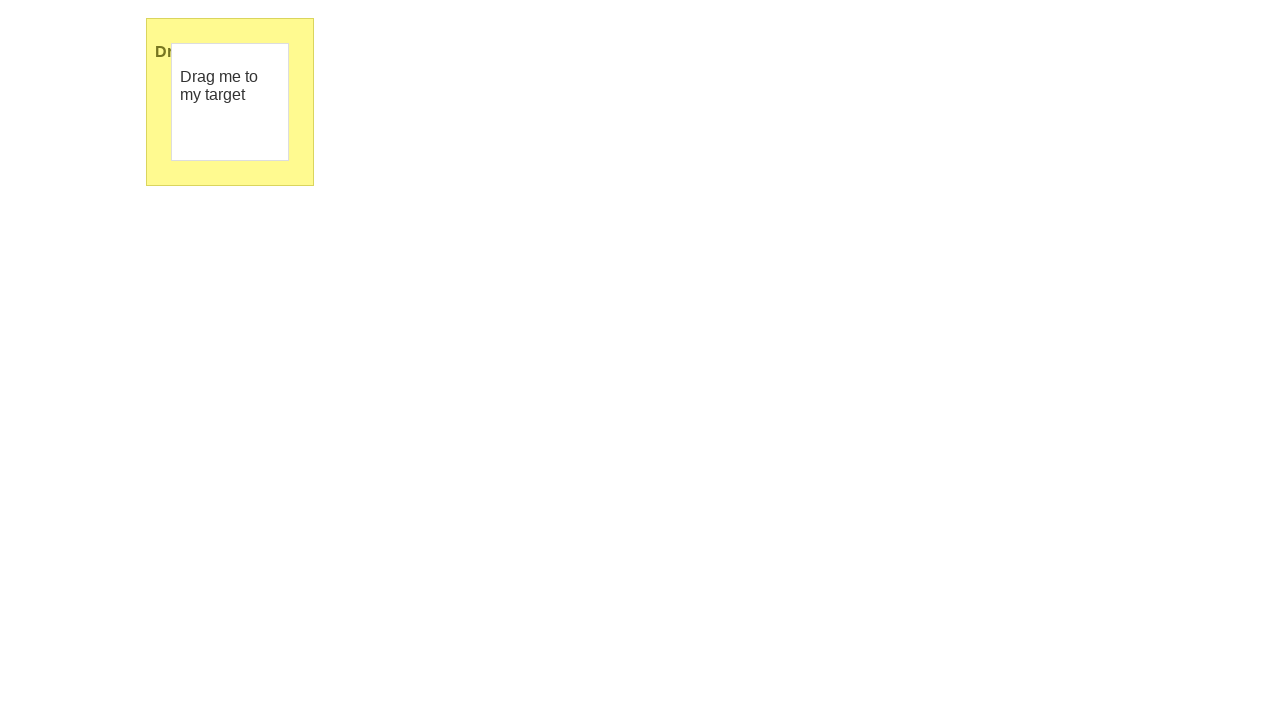